Navigates to a test page and verifies that a web table exists by checking for table column headers

Starting URL: https://omayo.blogspot.com/

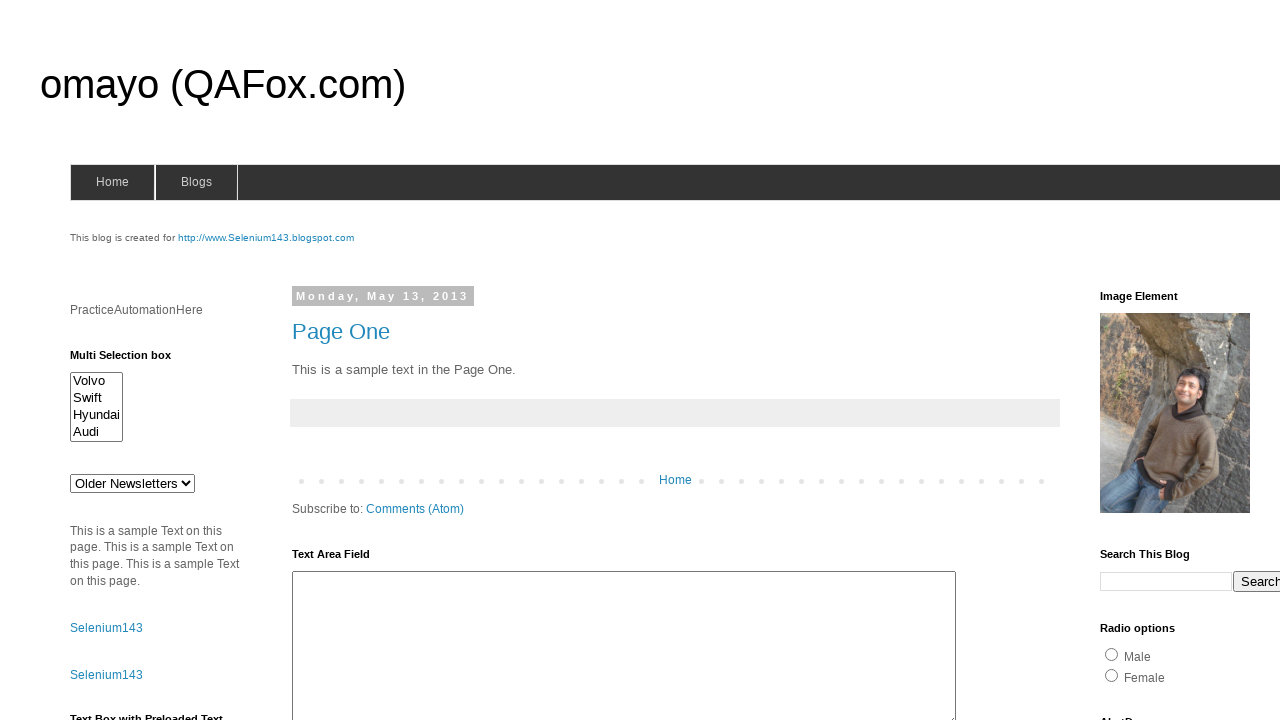

Navigated to https://omayo.blogspot.com/
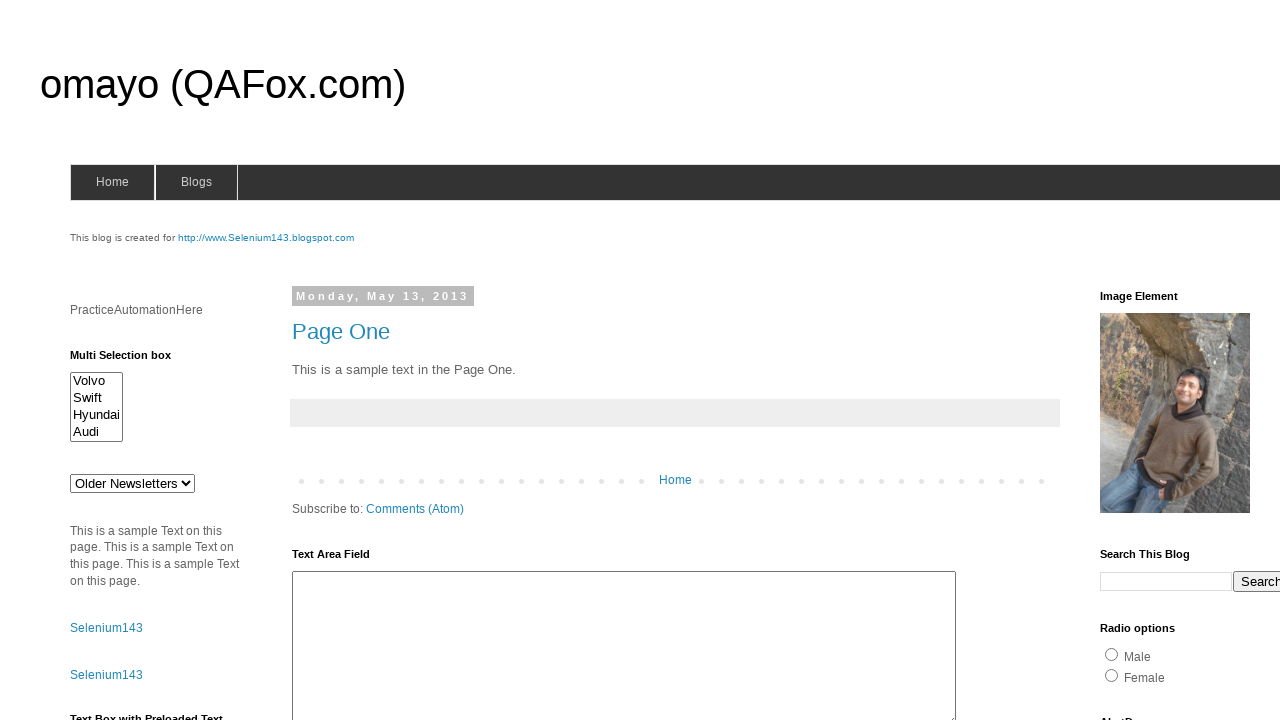

Web table with ID 'table1' and column headers loaded
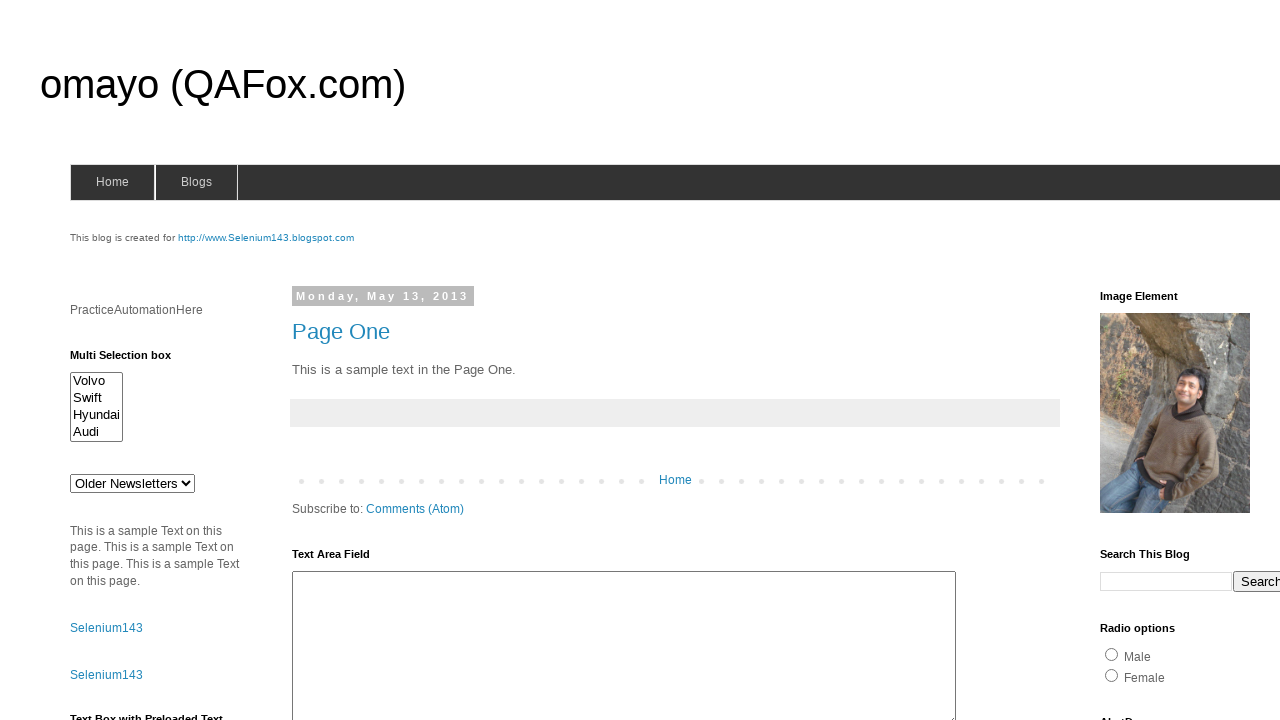

Retrieved 3 table column headers
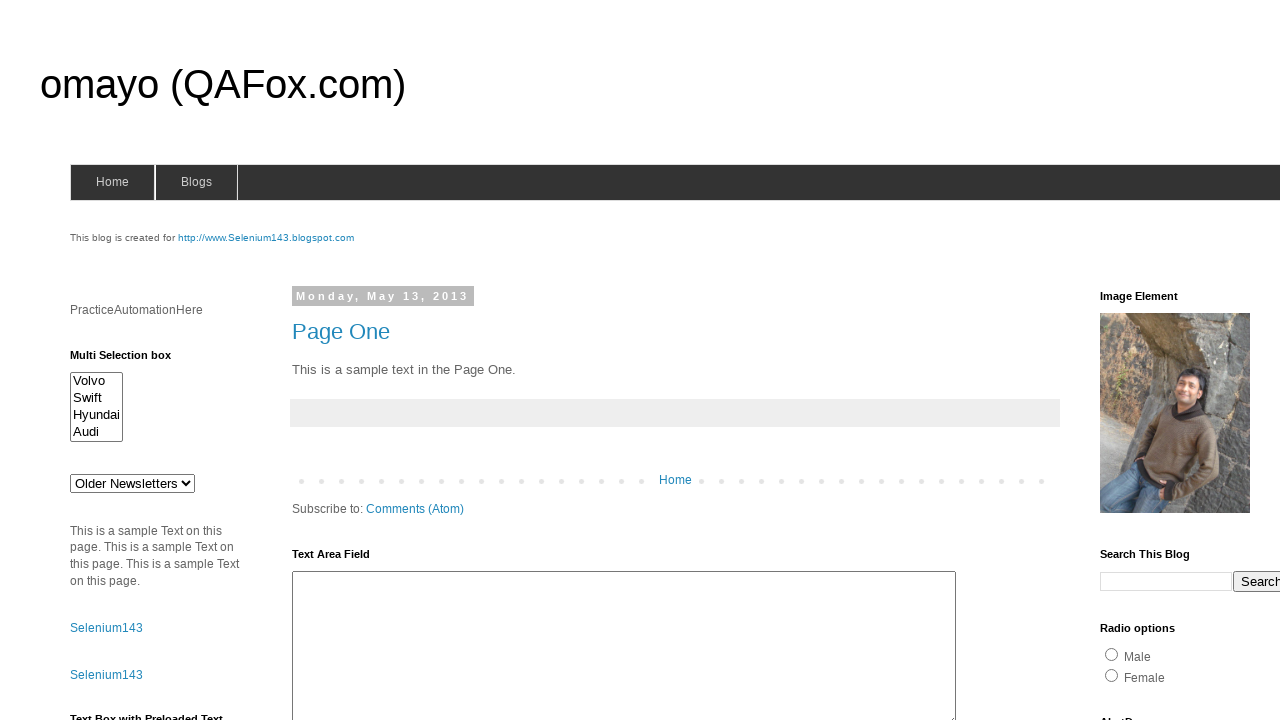

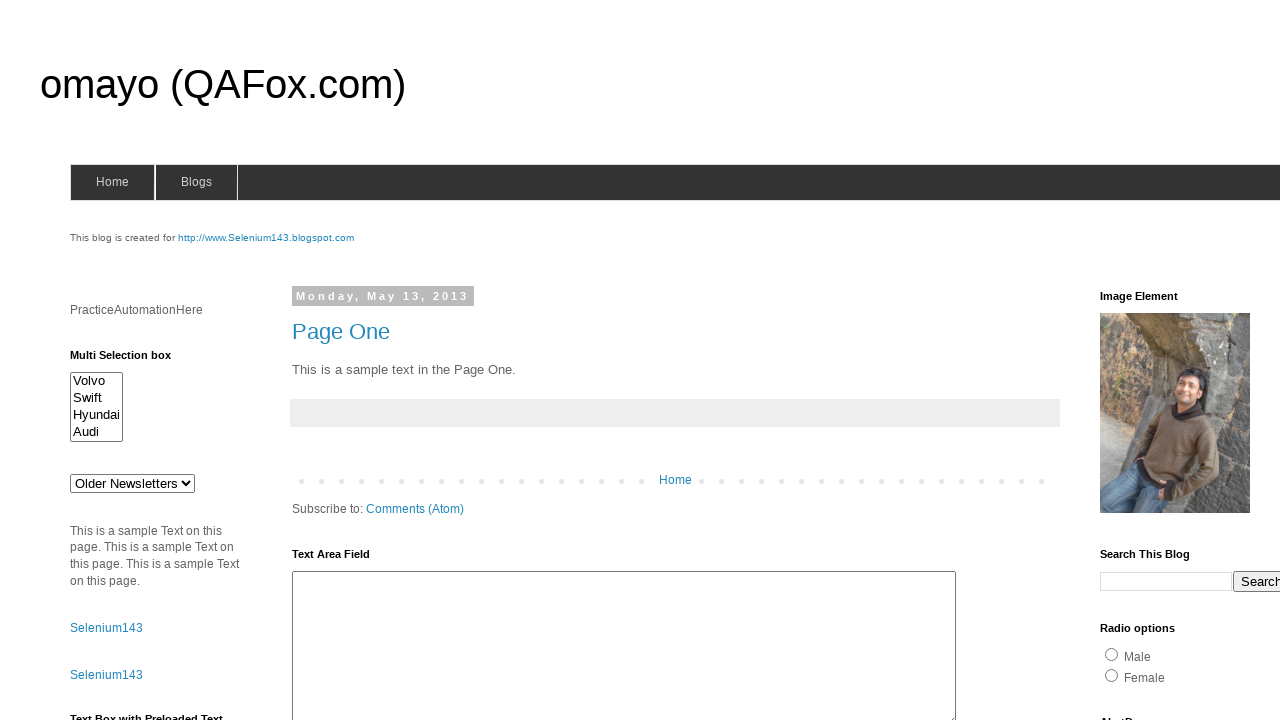